Tests the number entry page with alert handling by entering a number that triggers an alert dialog

Starting URL: https://kristinek.github.io/site/tasks/enter_a_number

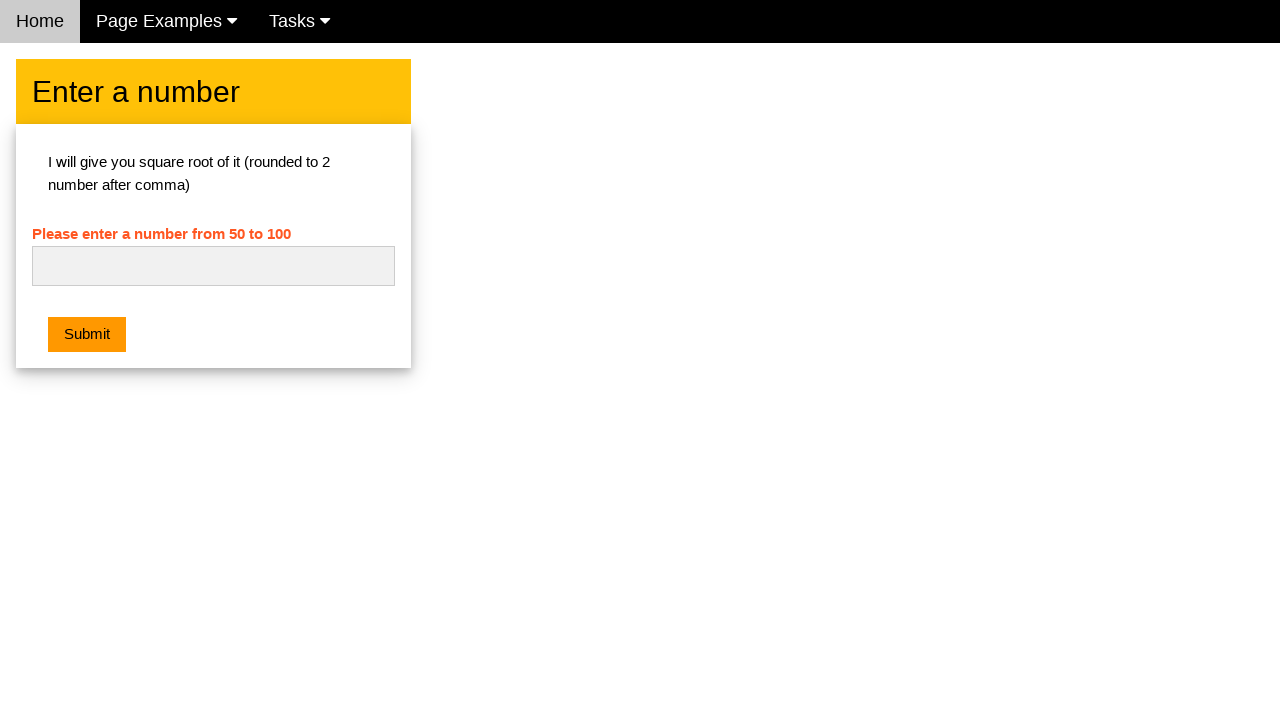

Set up dialog handler to accept alerts
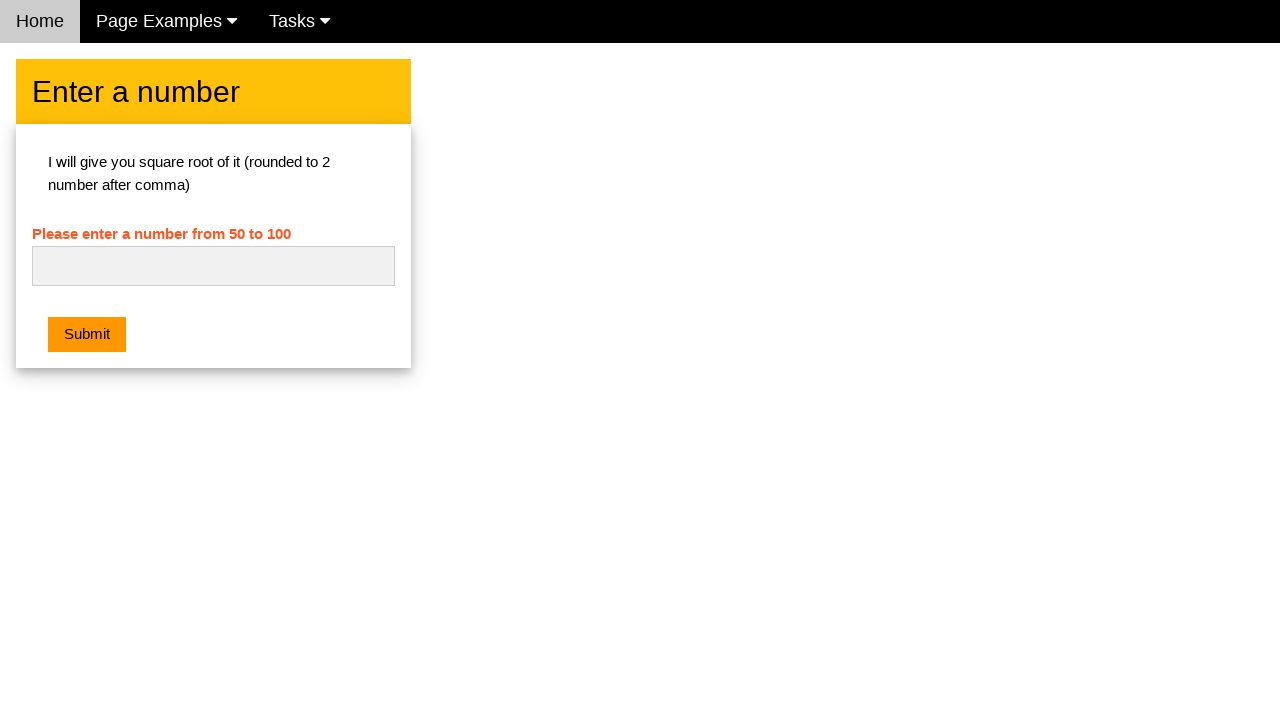

Entered number '100' in the number input field on #numb
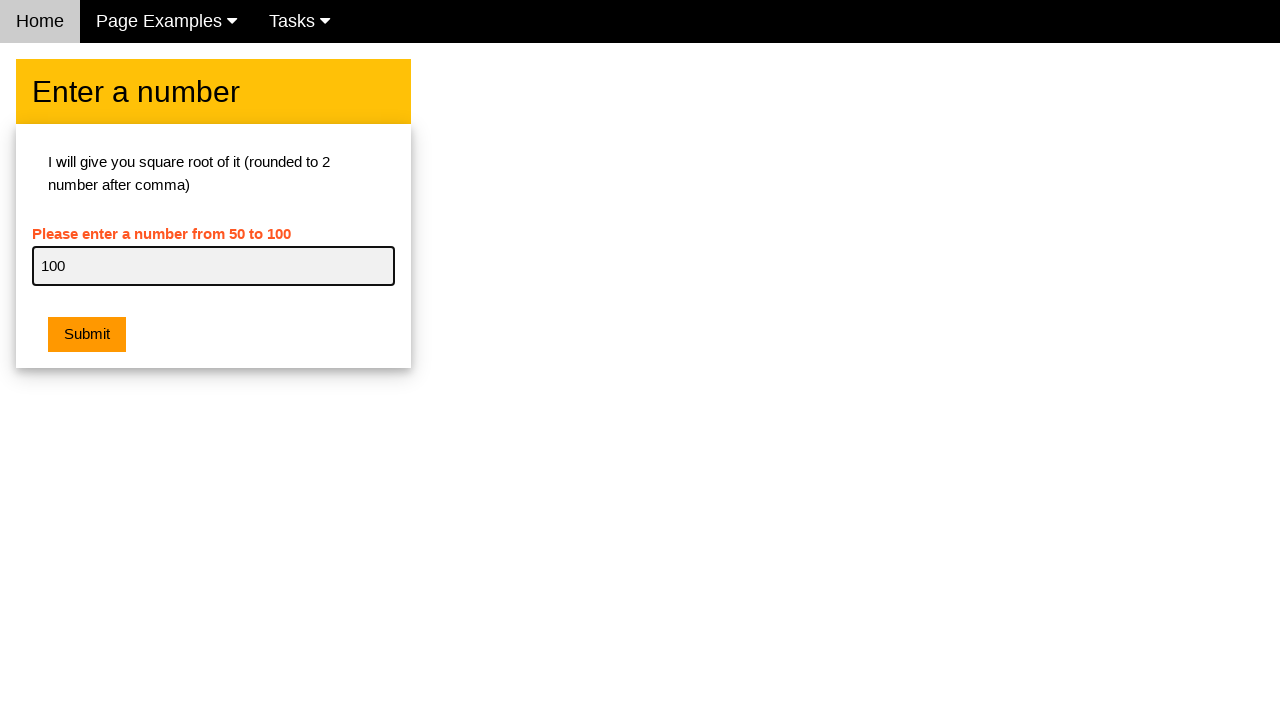

Clicked Submit button to trigger alert at (87, 335) on button:text('Submit')
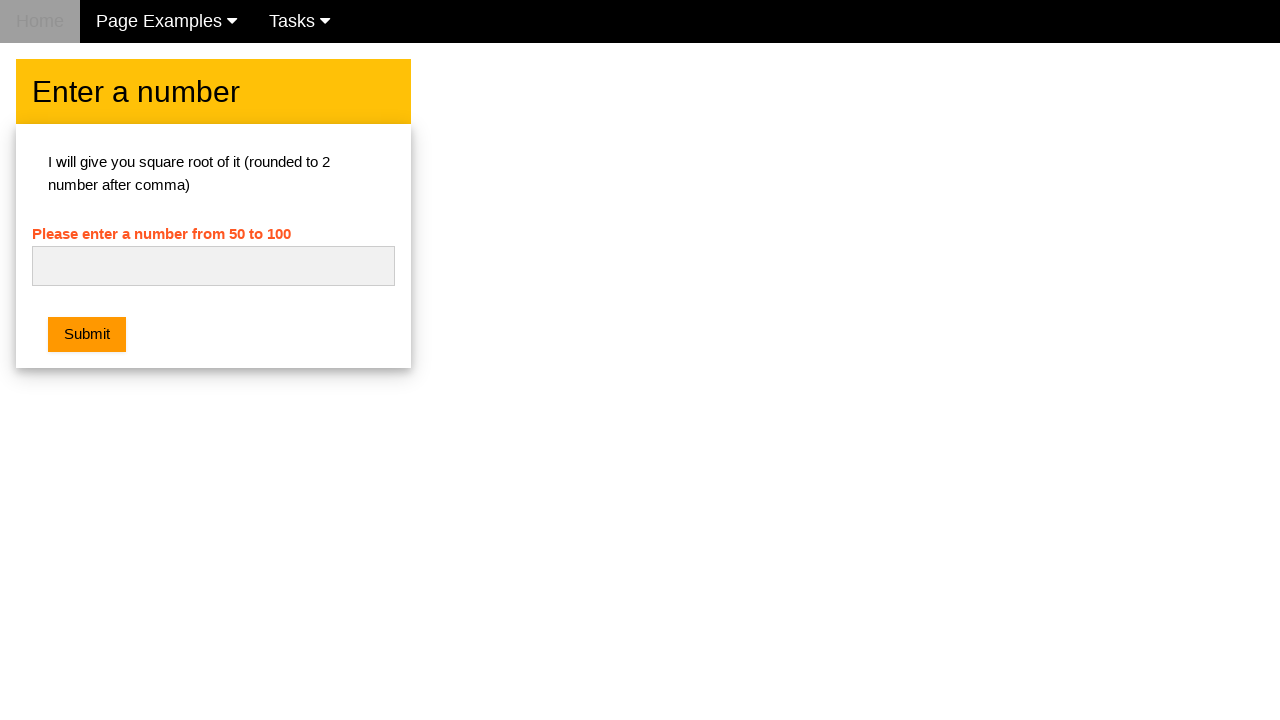

Waited for dialog handling to complete
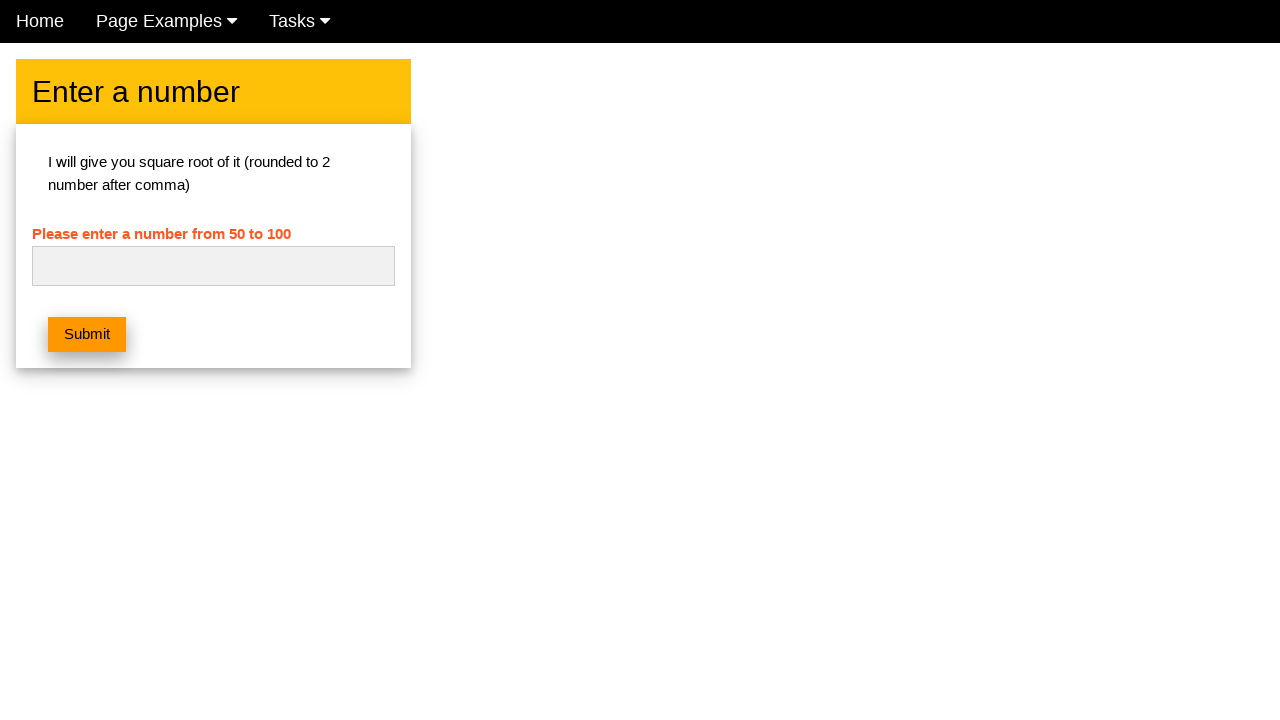

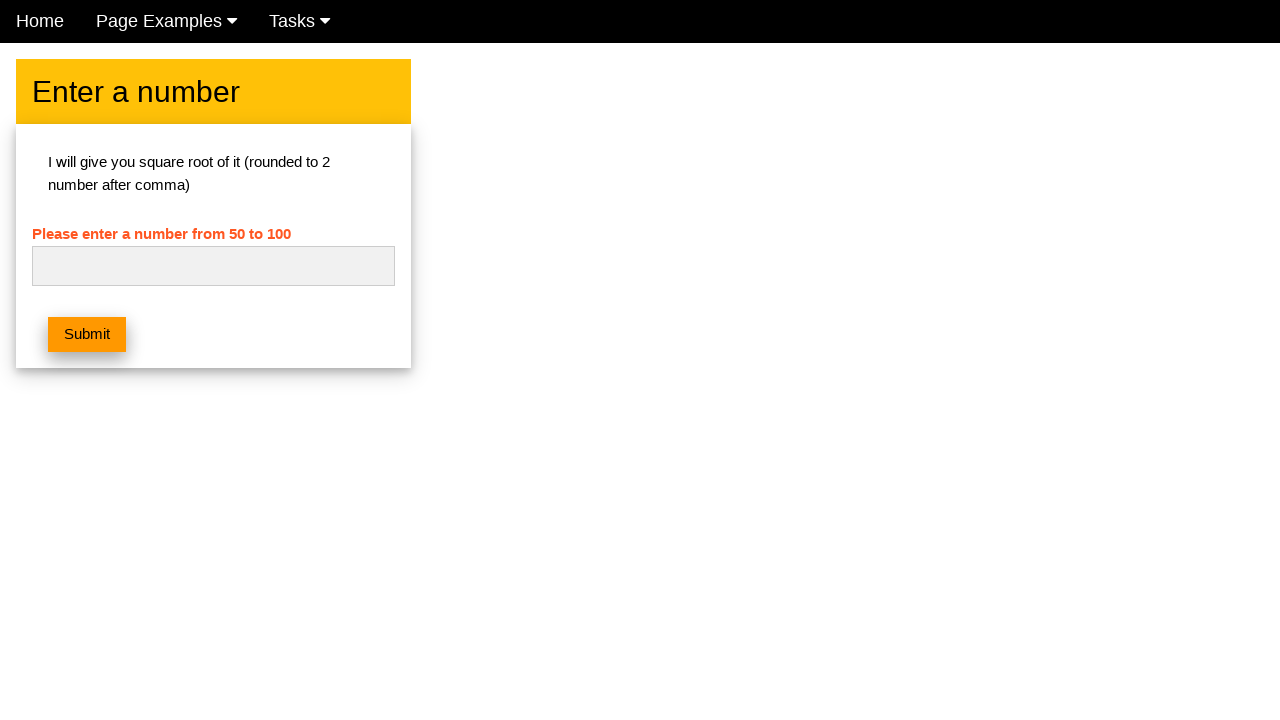